Tests email field validation by submitting a form with an invalid email format (missing @ symbol) and verifying the browser shows the appropriate validation error message.

Starting URL: https://qa-assessment.pages.dev/

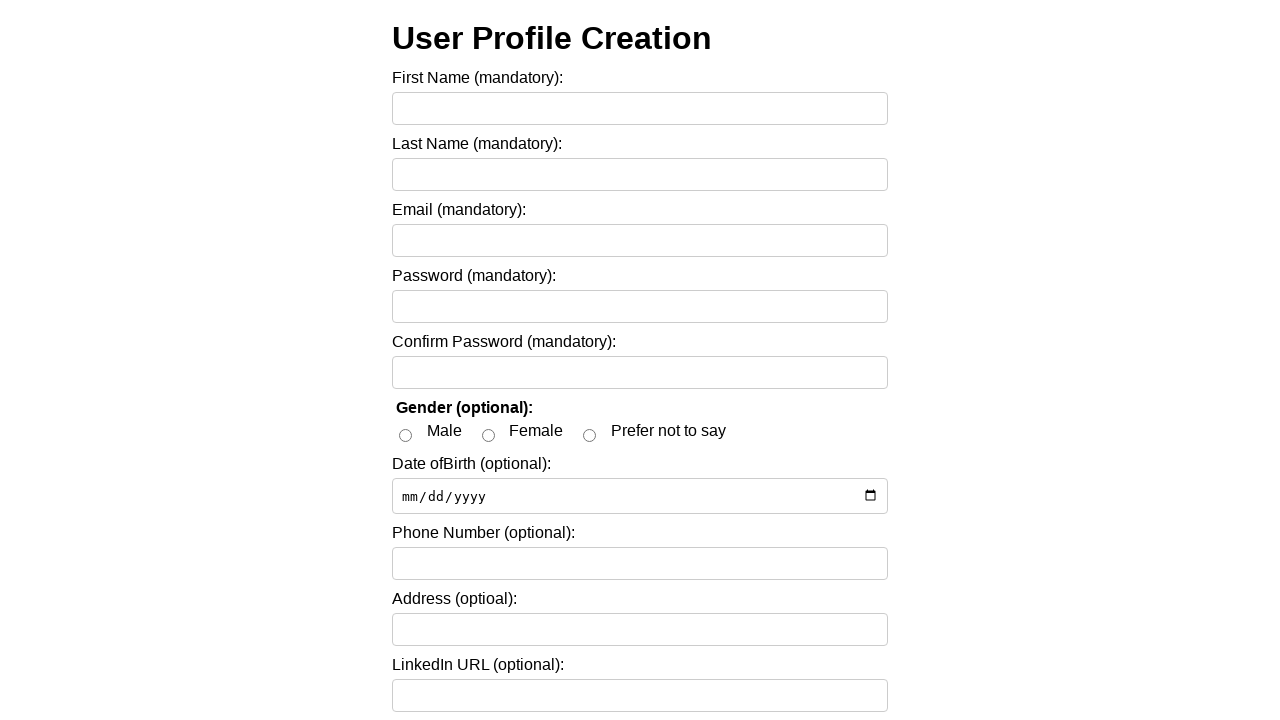

Filled email field with invalid format (missing @ symbol): 'john.smith.com' on #email
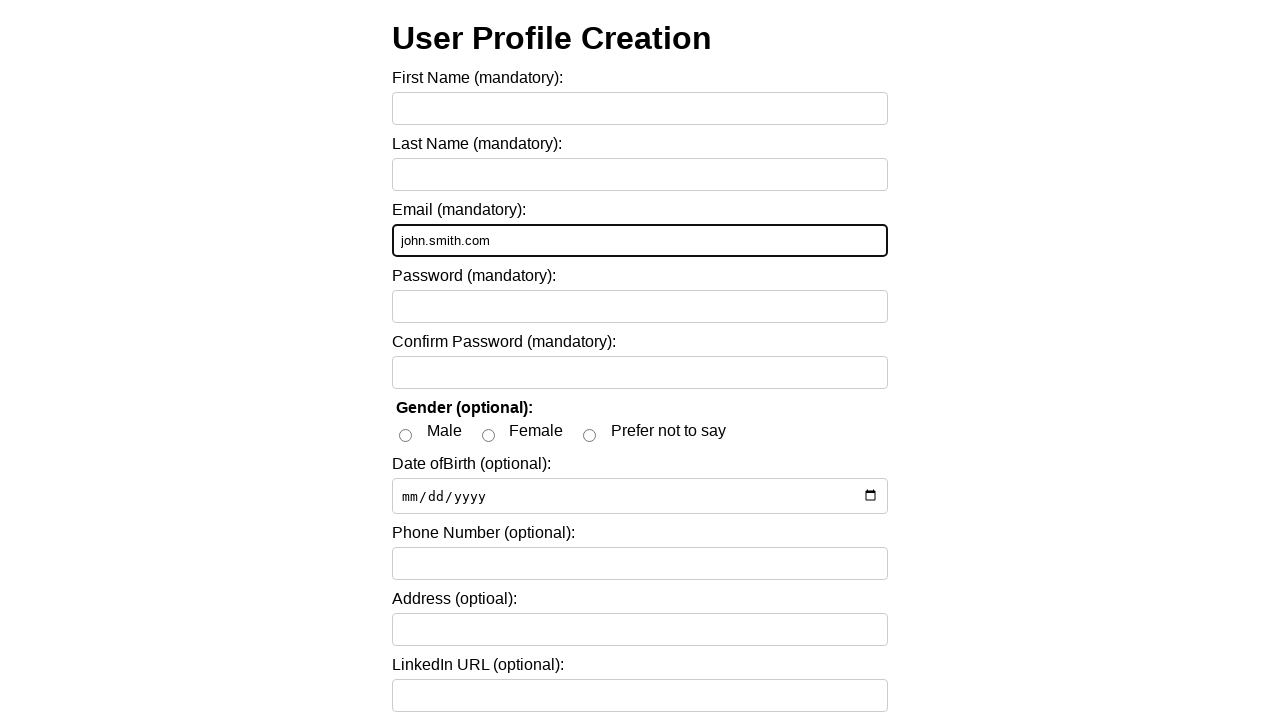

Filled firstName field with 'John' on #firstName
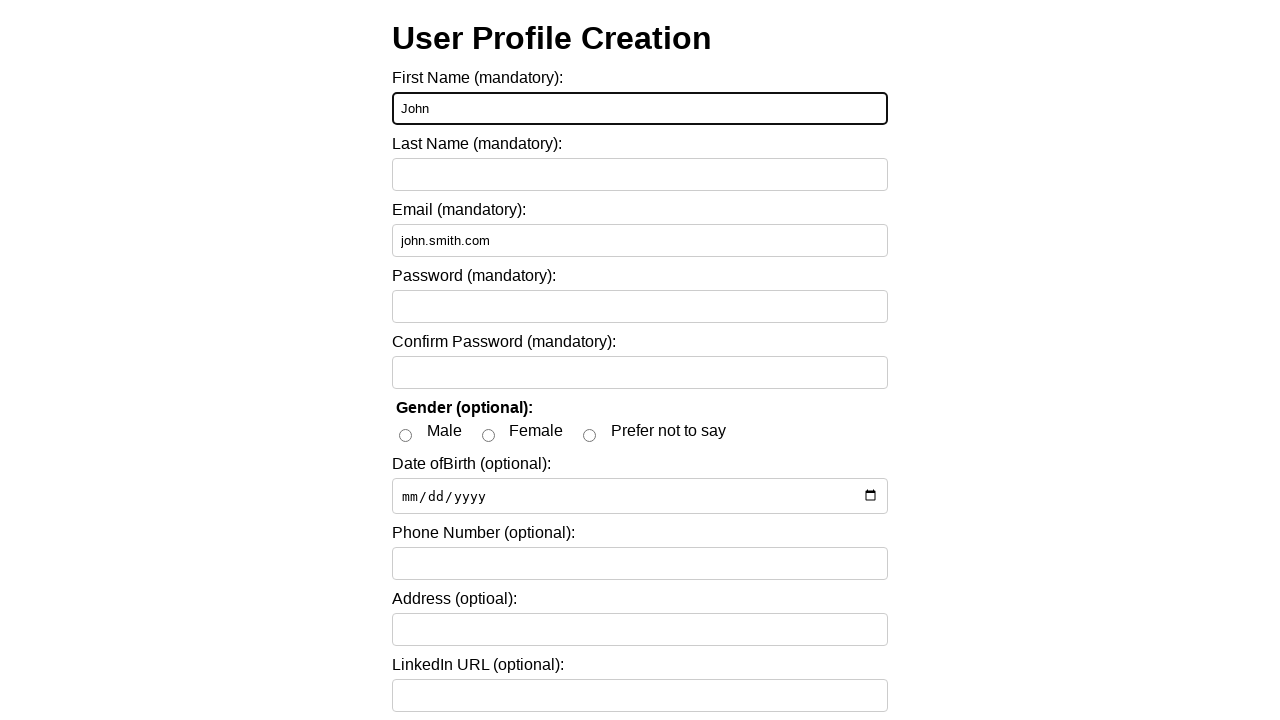

Filled lastName field with 'Smith' on #lastName
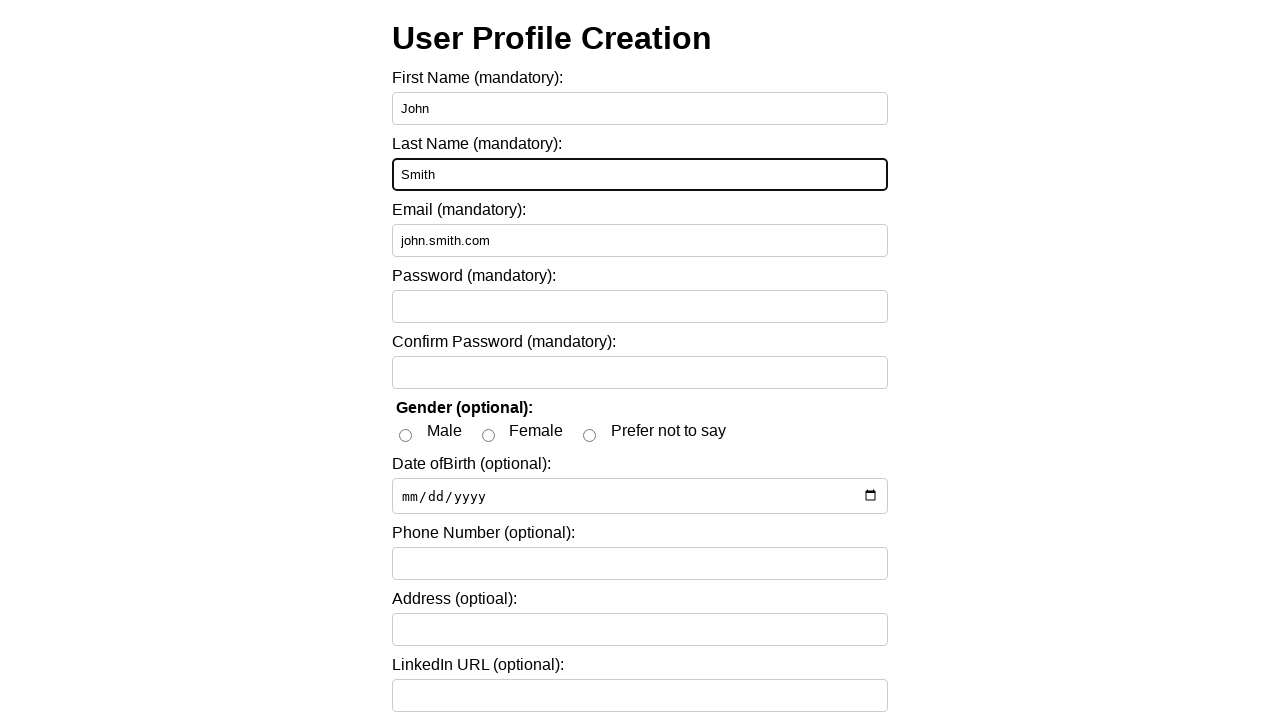

Filled phone field with '555-123-4567' on #phone
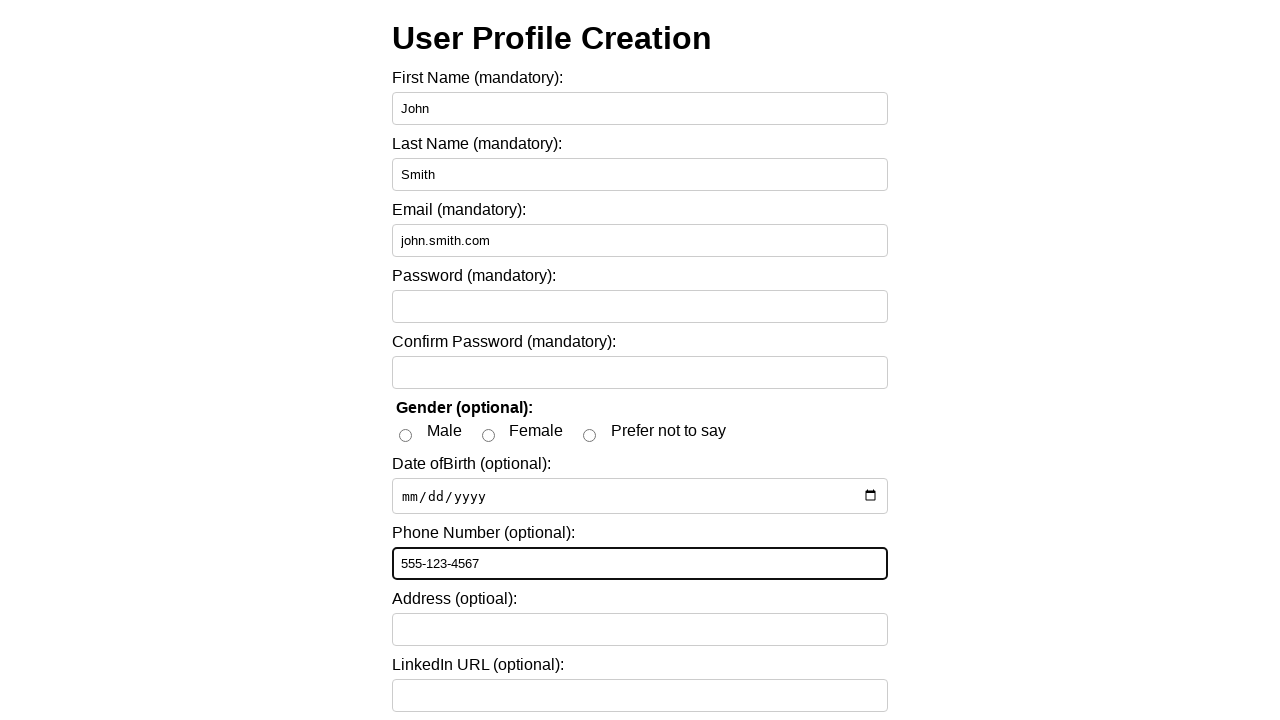

Clicked Submit button to attempt form submission at (432, 682) on internal:role=button[name="Submit"i]
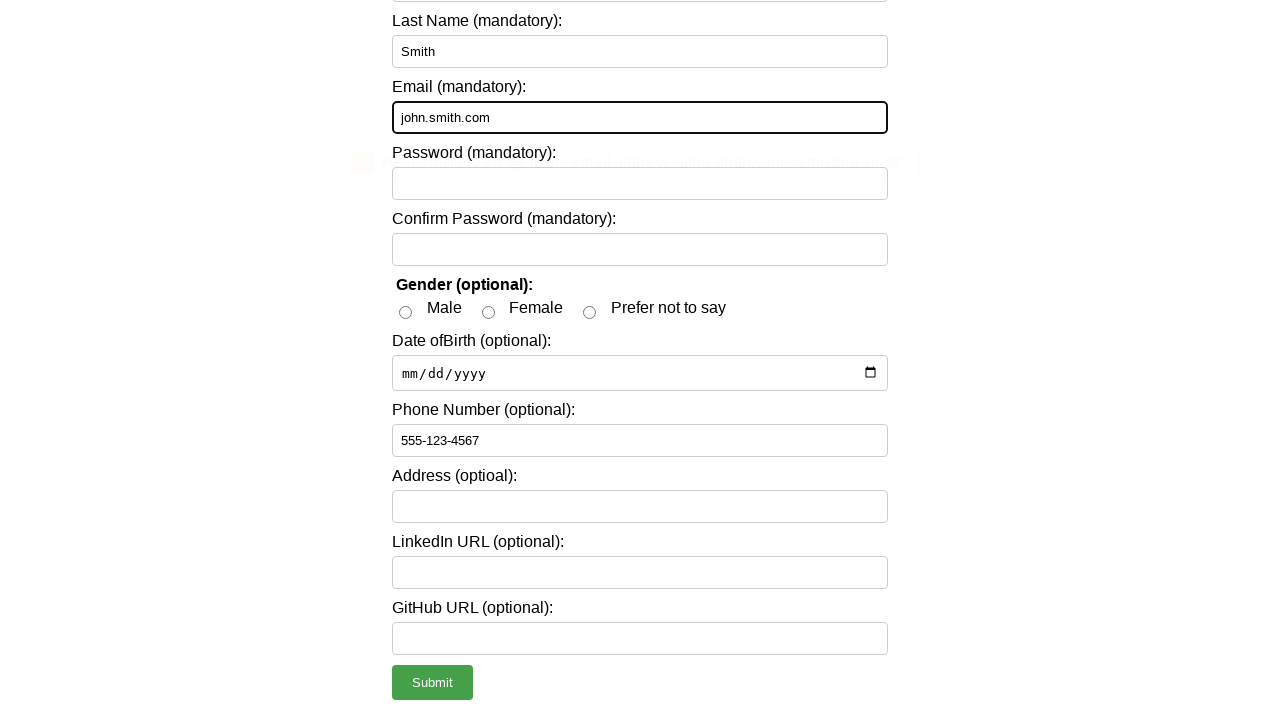

Retrieved email validation message from input element
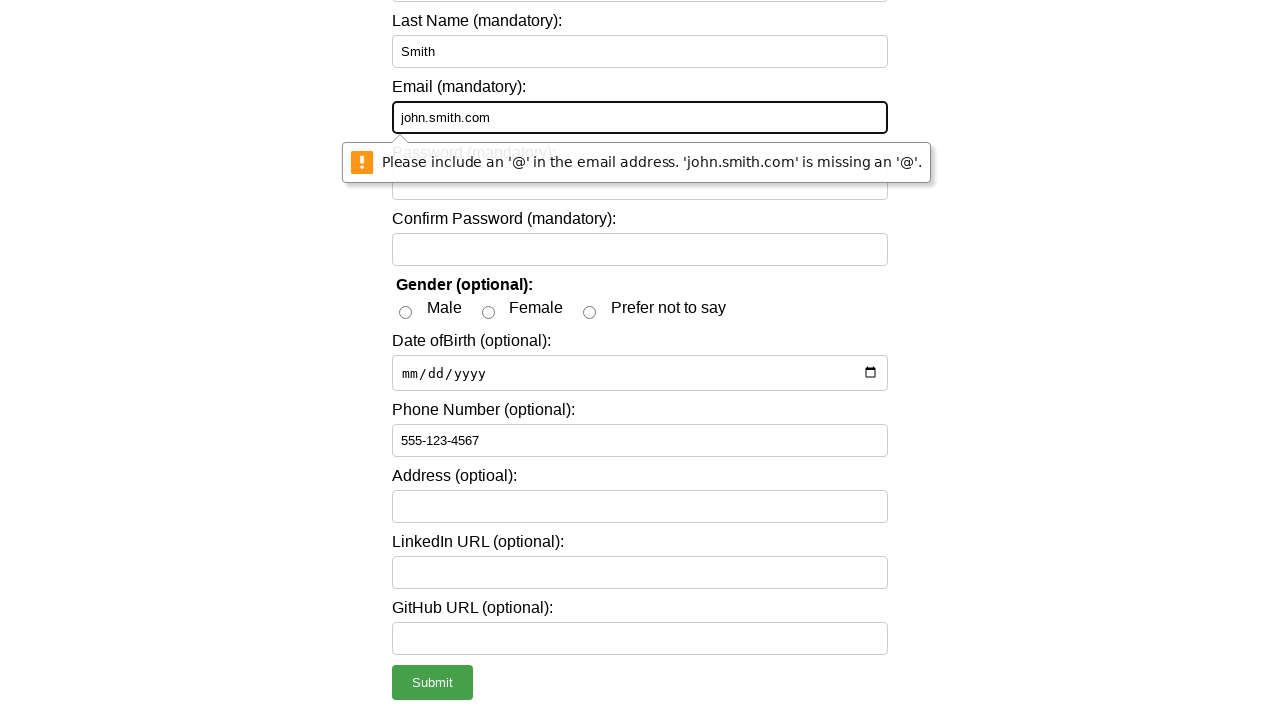

Verified validation error message contains expected text about missing @ or email format
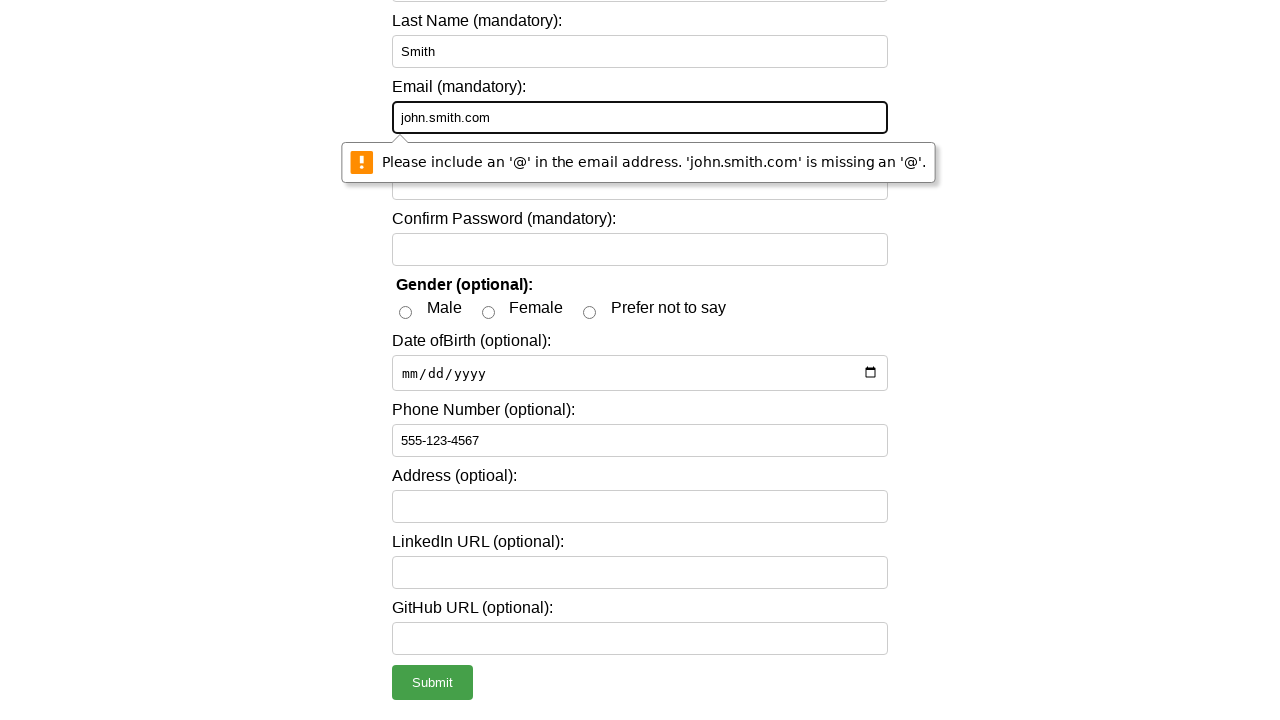

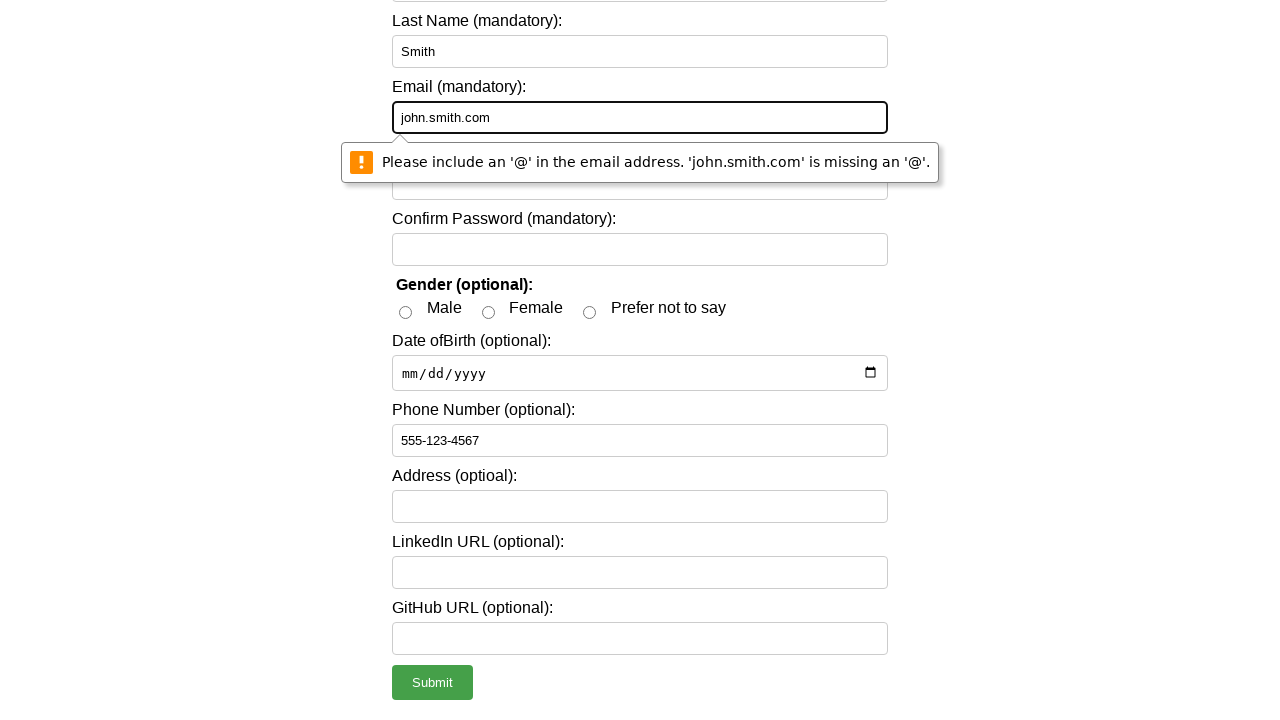